Tests search functionality by entering "awesome" in the search field, clicking the search button, and verifying a product containing "Awesome Granite Chips" appears in results

Starting URL: https://fasttrackit-test.netlify.app/#/

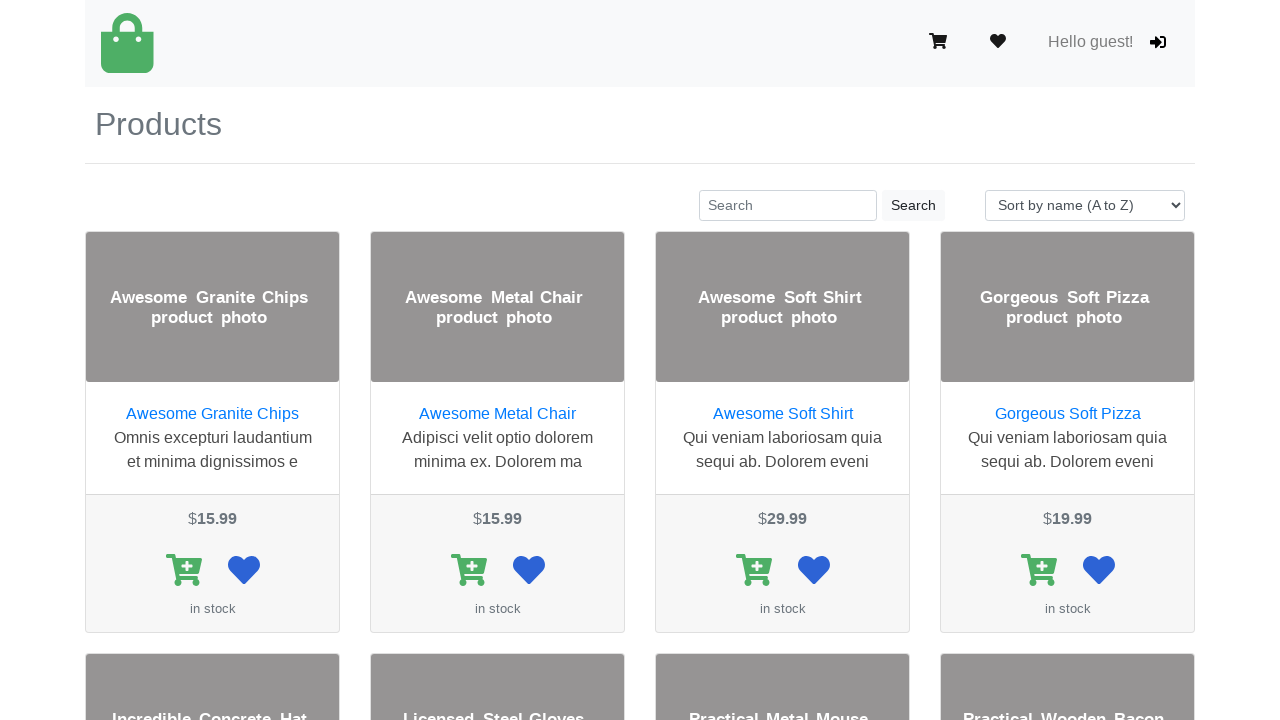

Filled search field with 'awesome' on input[type='search'], input[placeholder*='search' i], input[name*='search' i], .
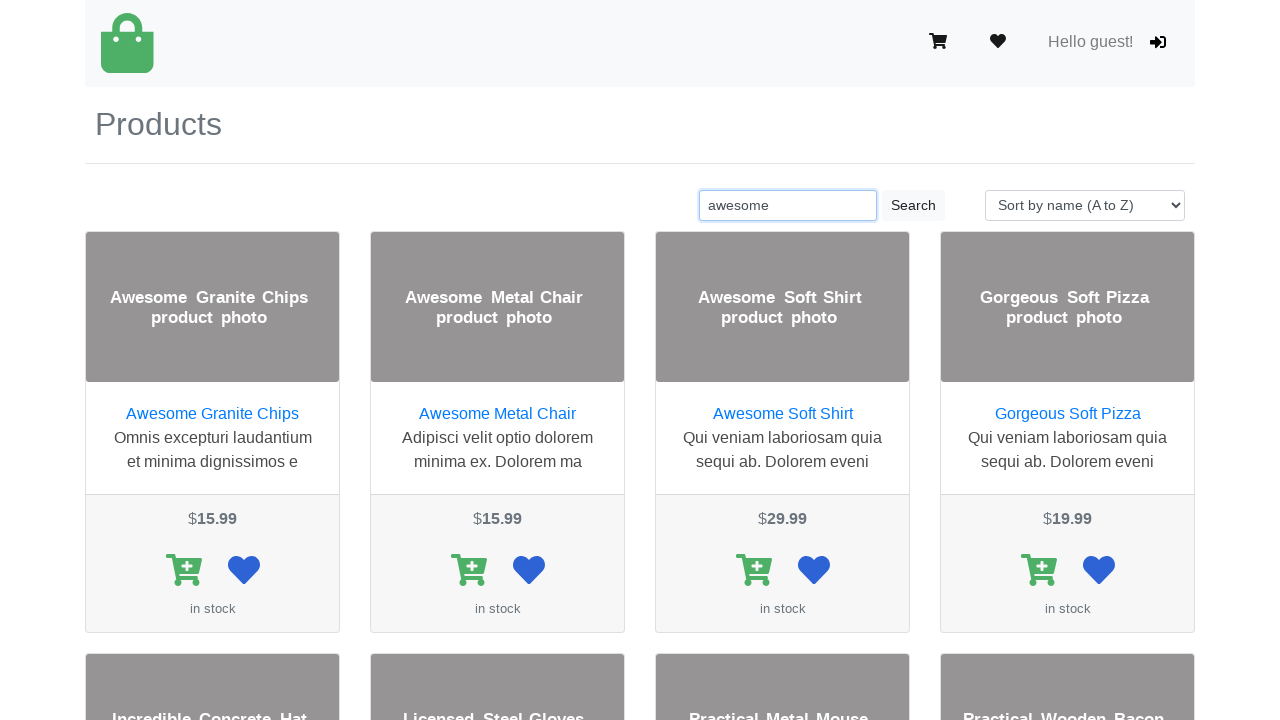

Clicked search button at (914, 205) on button[type='submit'], .search-button, button:has-text('Search'), [class*='searc
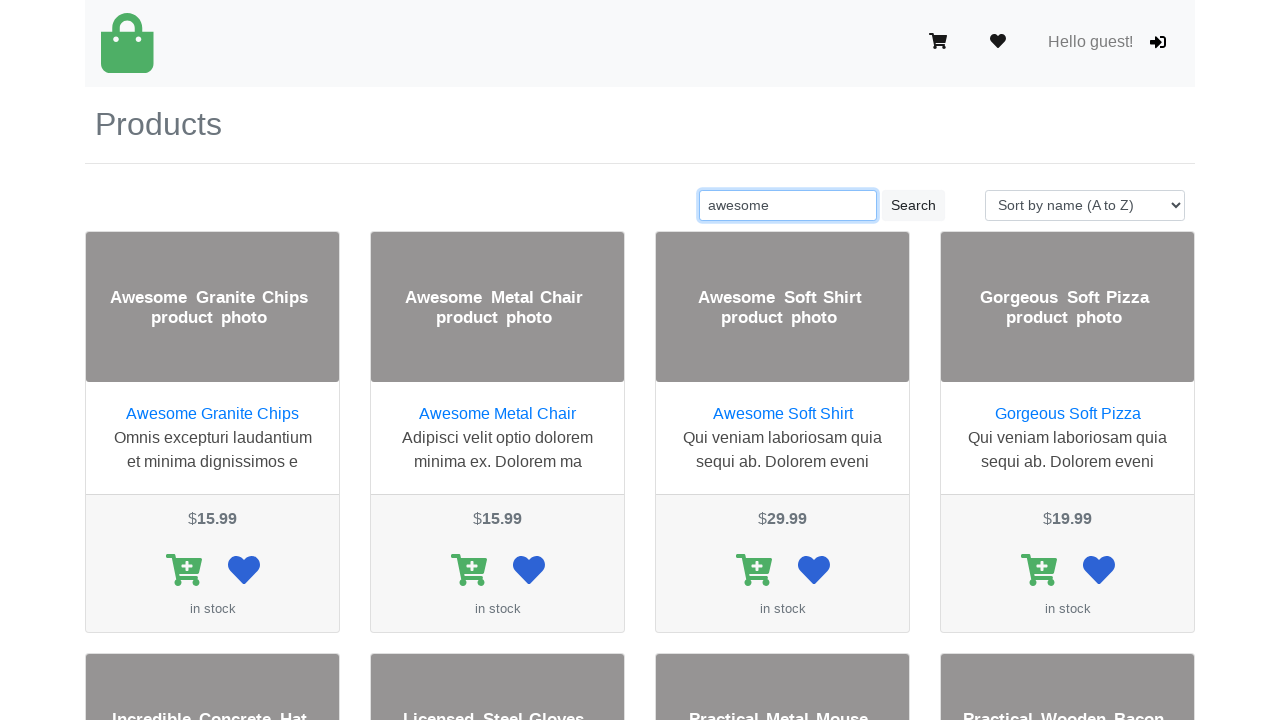

Verified search results contain 'Awesome Granite Chips' product
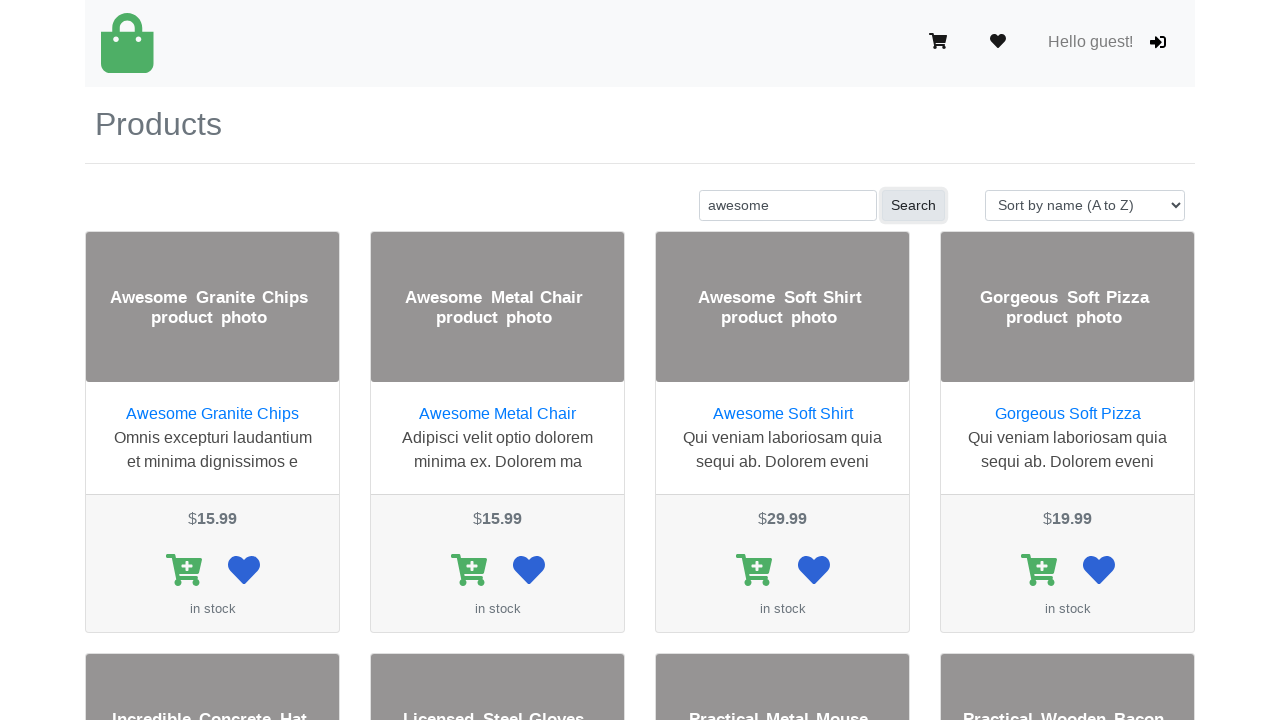

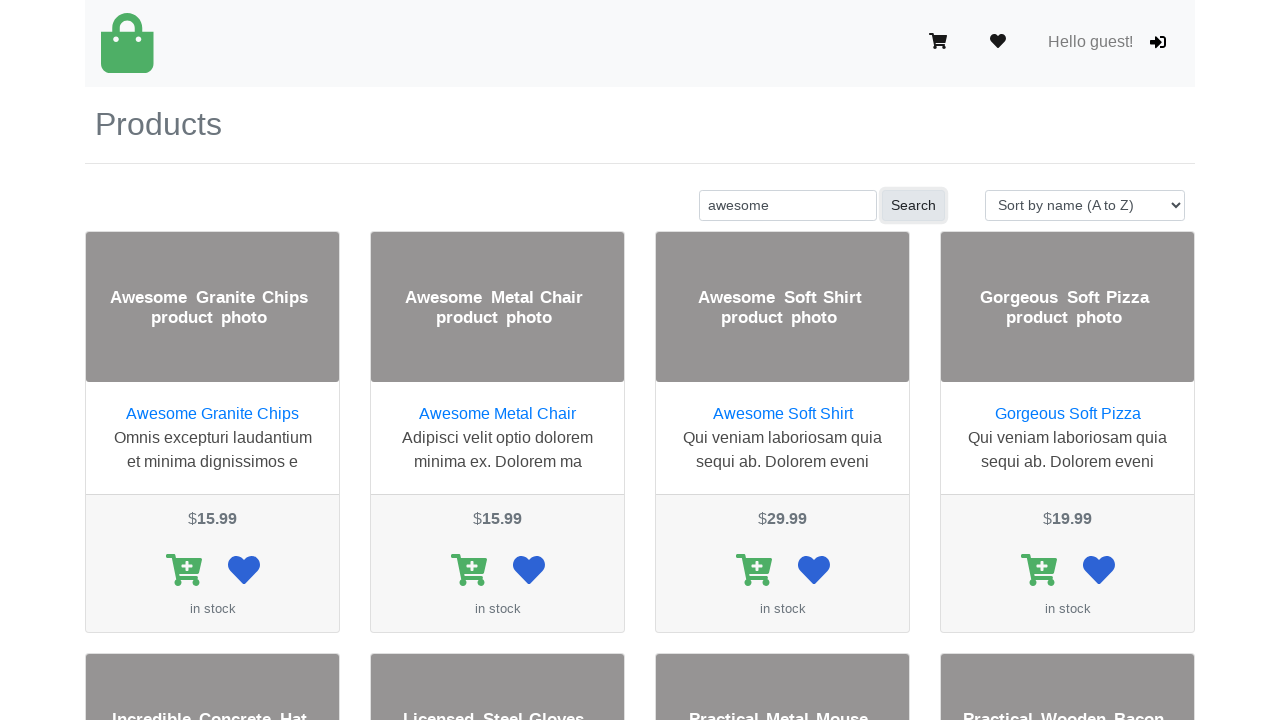